Tests scrolling functionality and table data validation by scrolling down the page, scrolling within a fixed table, and verifying the sum of values in a column matches the displayed total

Starting URL: https://rahulshettyacademy.com/AutomationPractice/

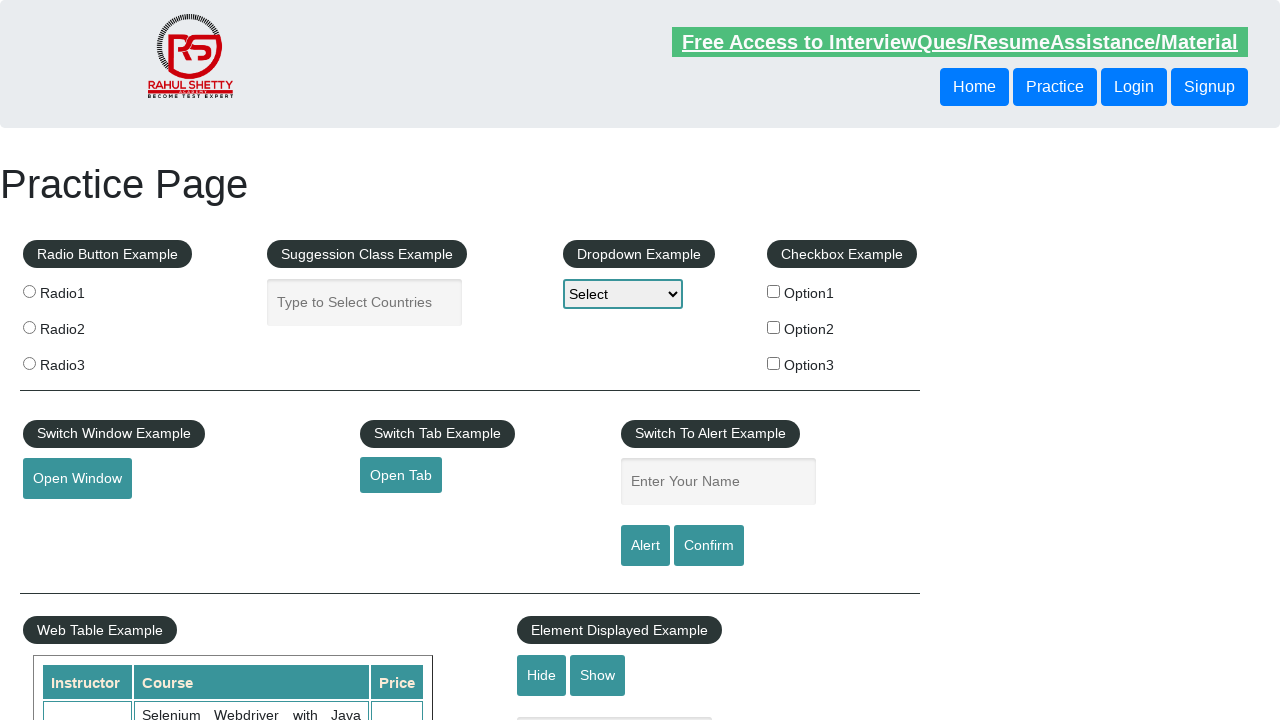

Scrolled down main page by 700 pixels
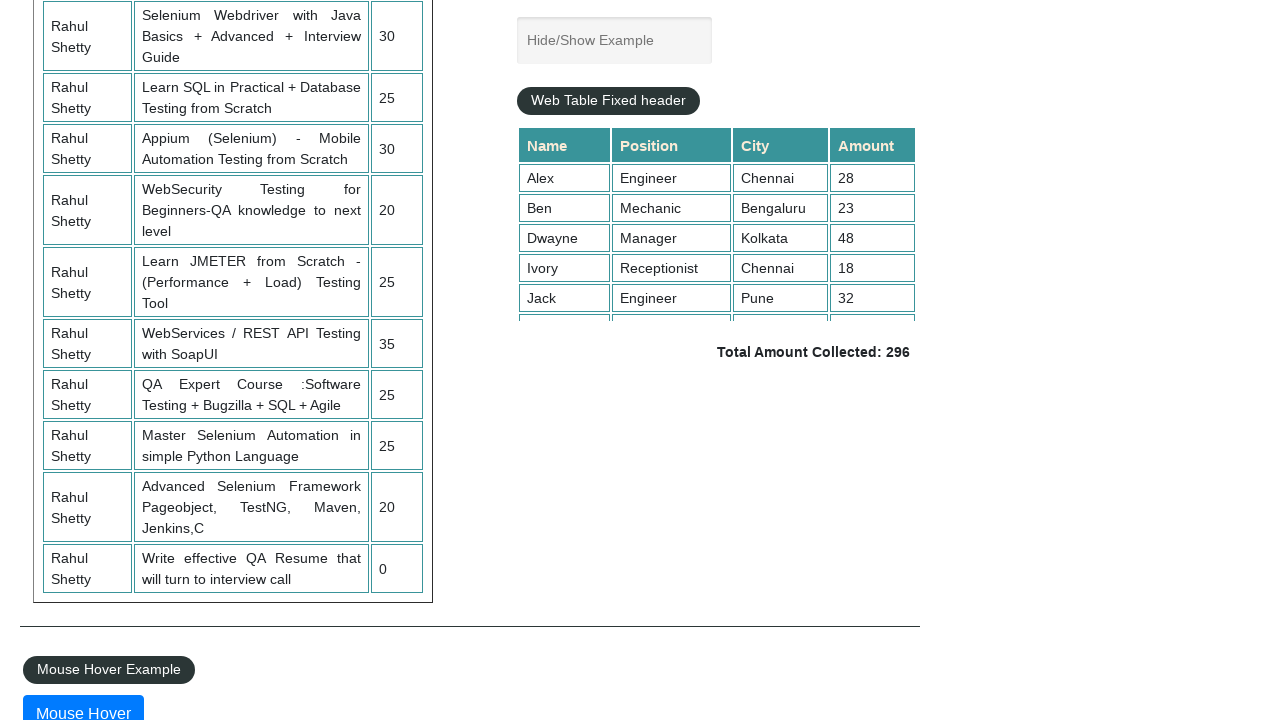

Waited 3 seconds for scroll to complete
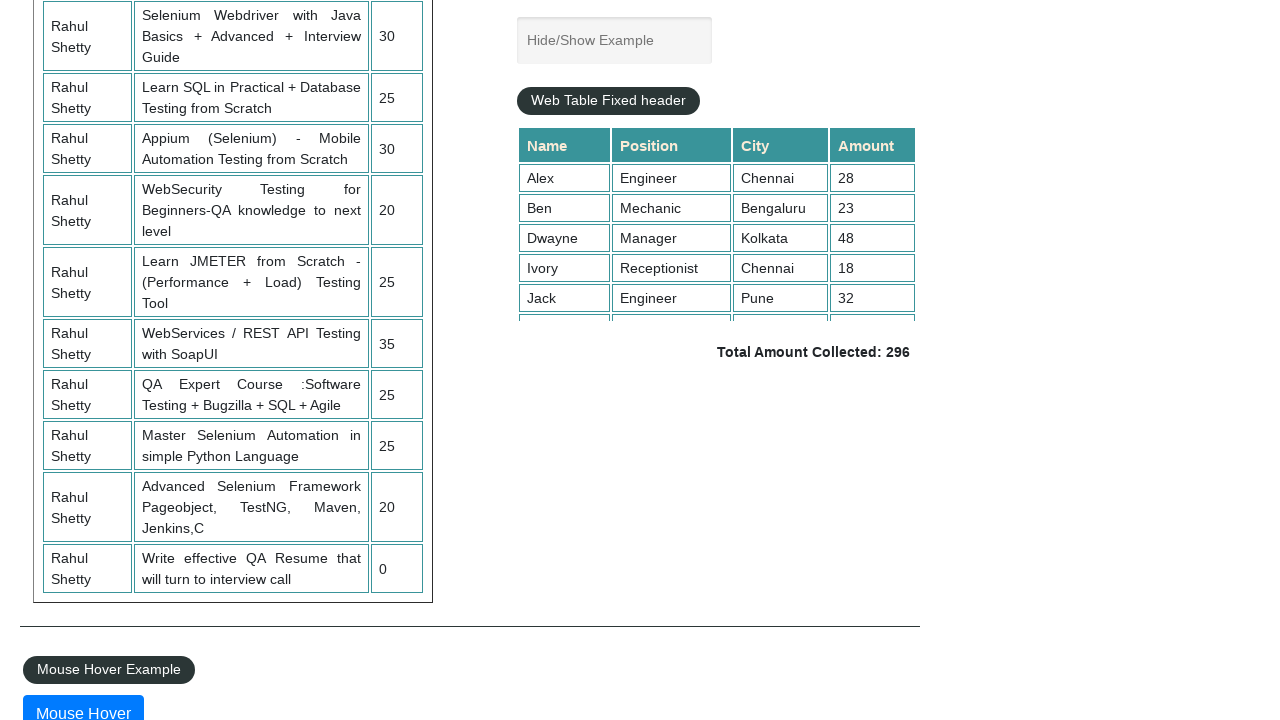

Scrolled within fixed table element to position 5000
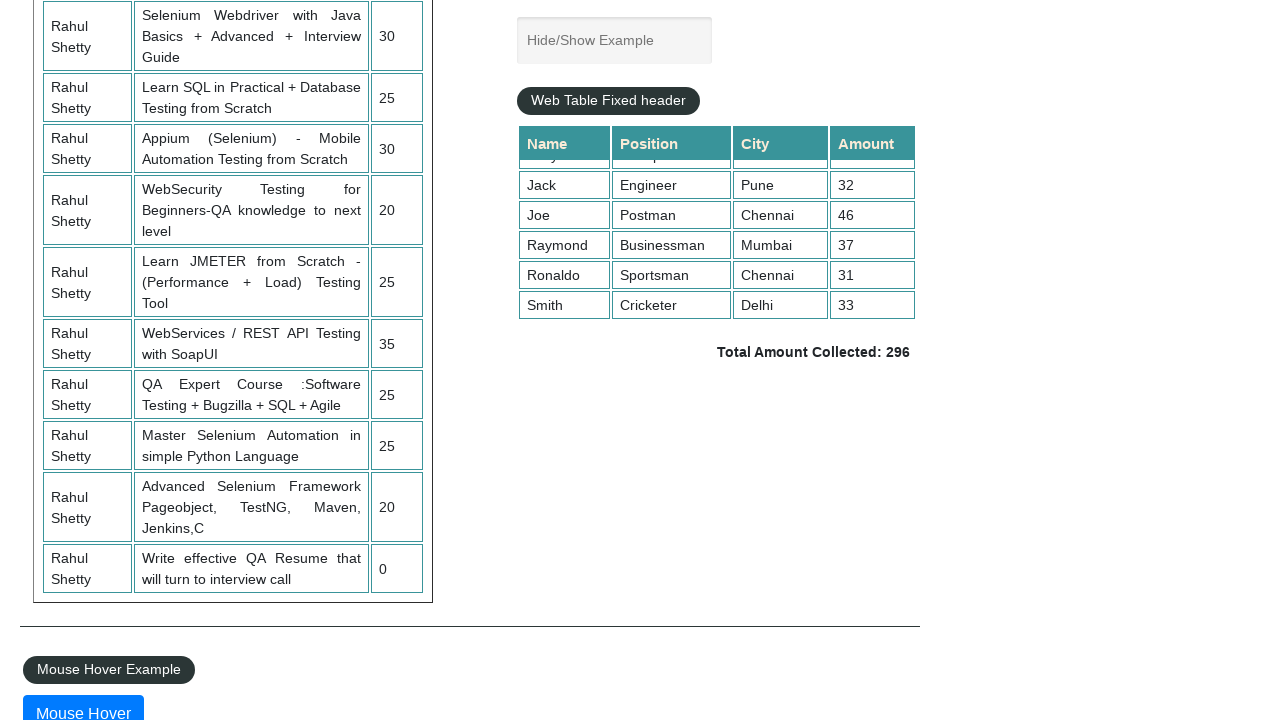

Retrieved all values from 4th column of table
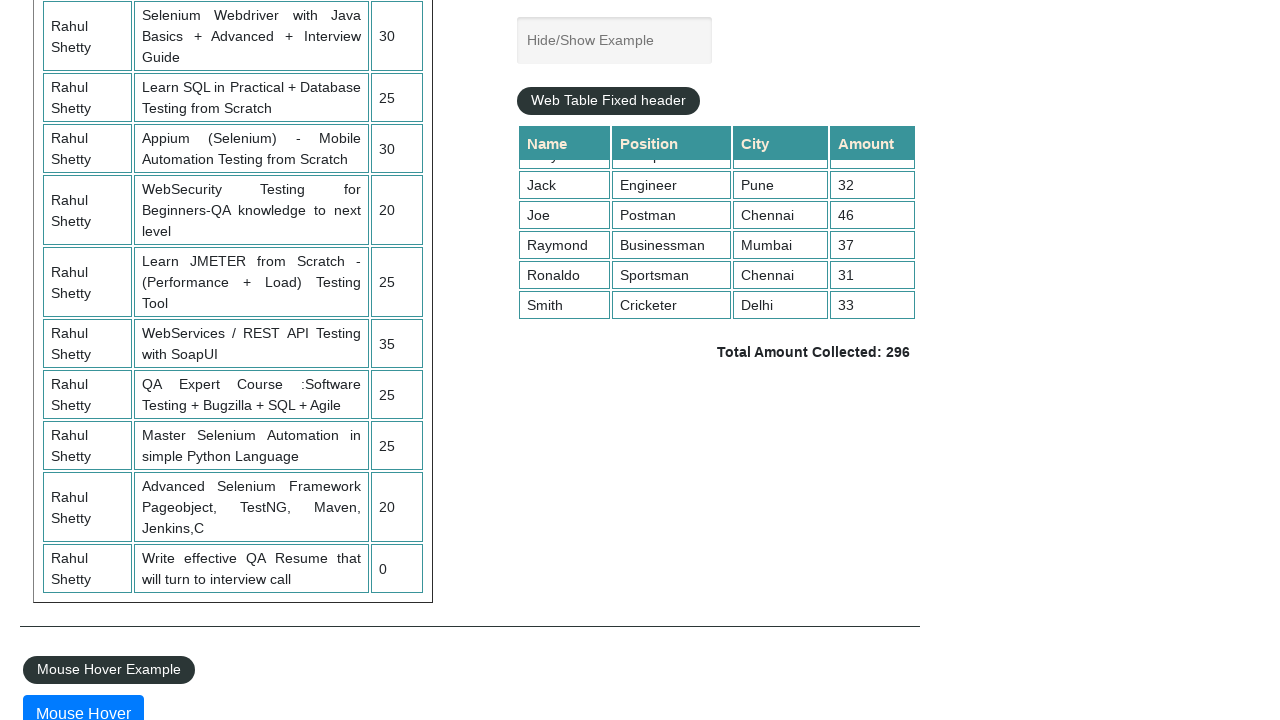

Calculated sum of column values: 296
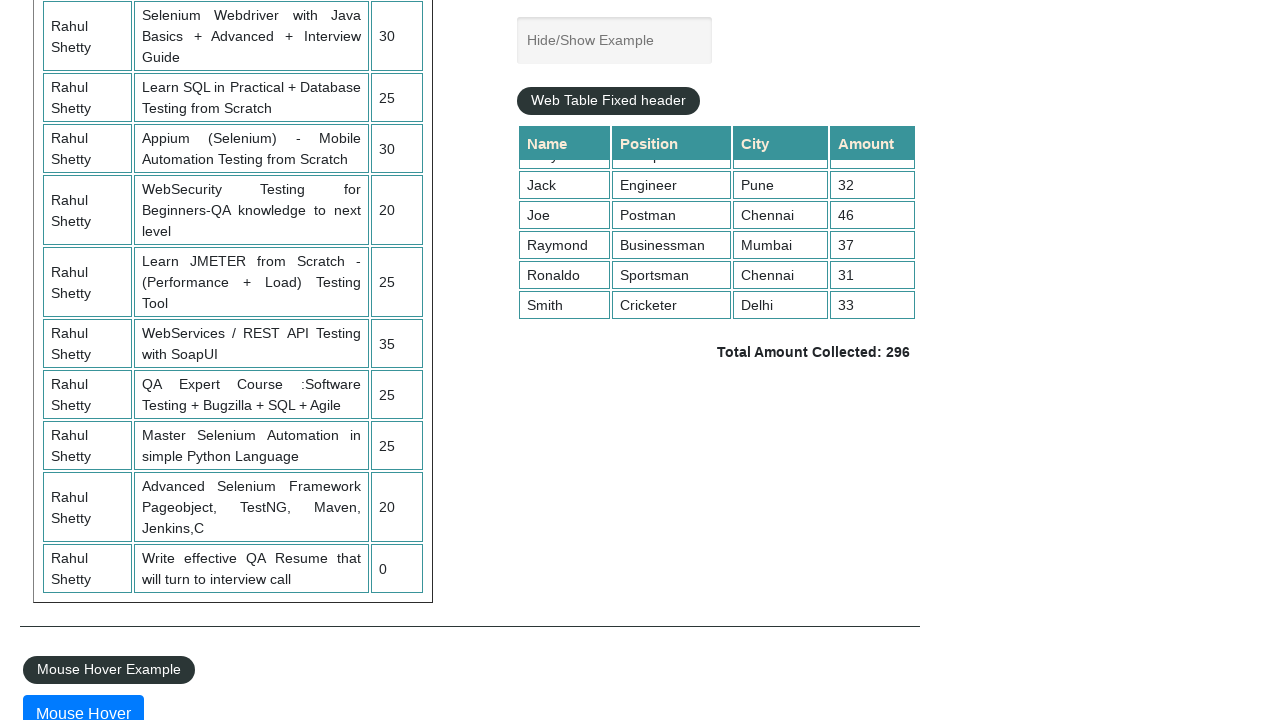

Retrieved displayed total amount text
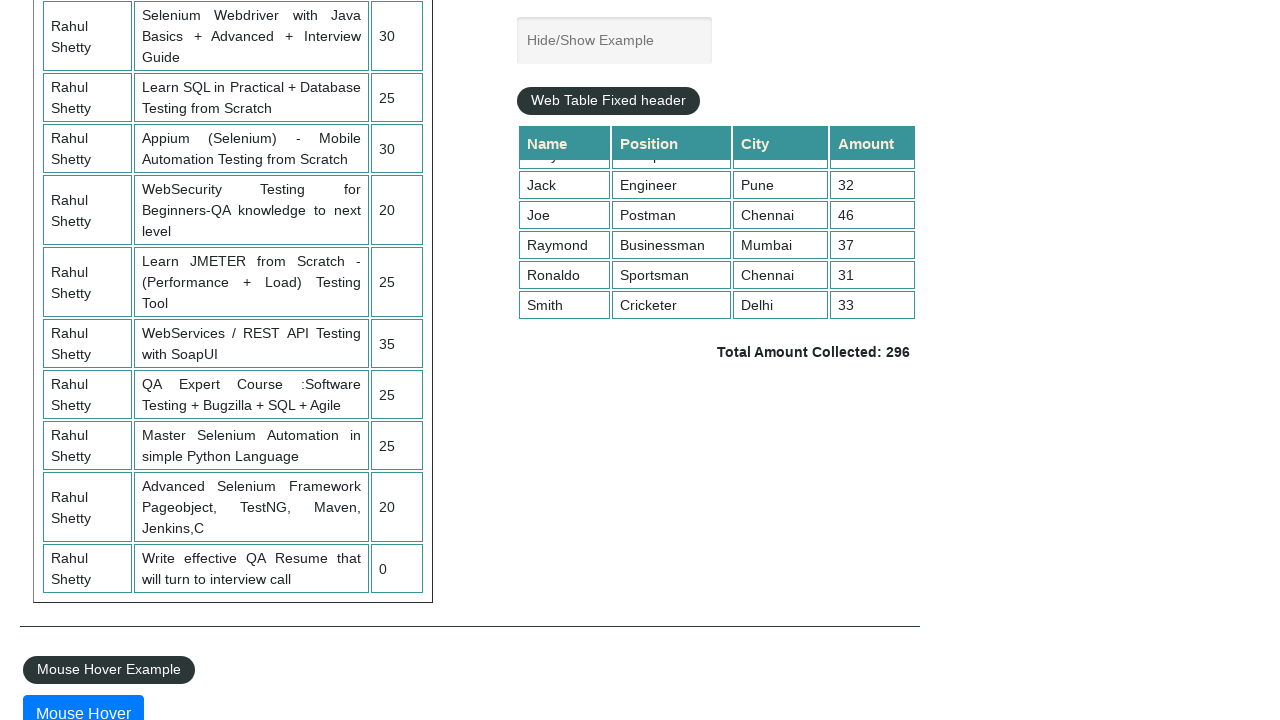

Parsed total amount from text: 296
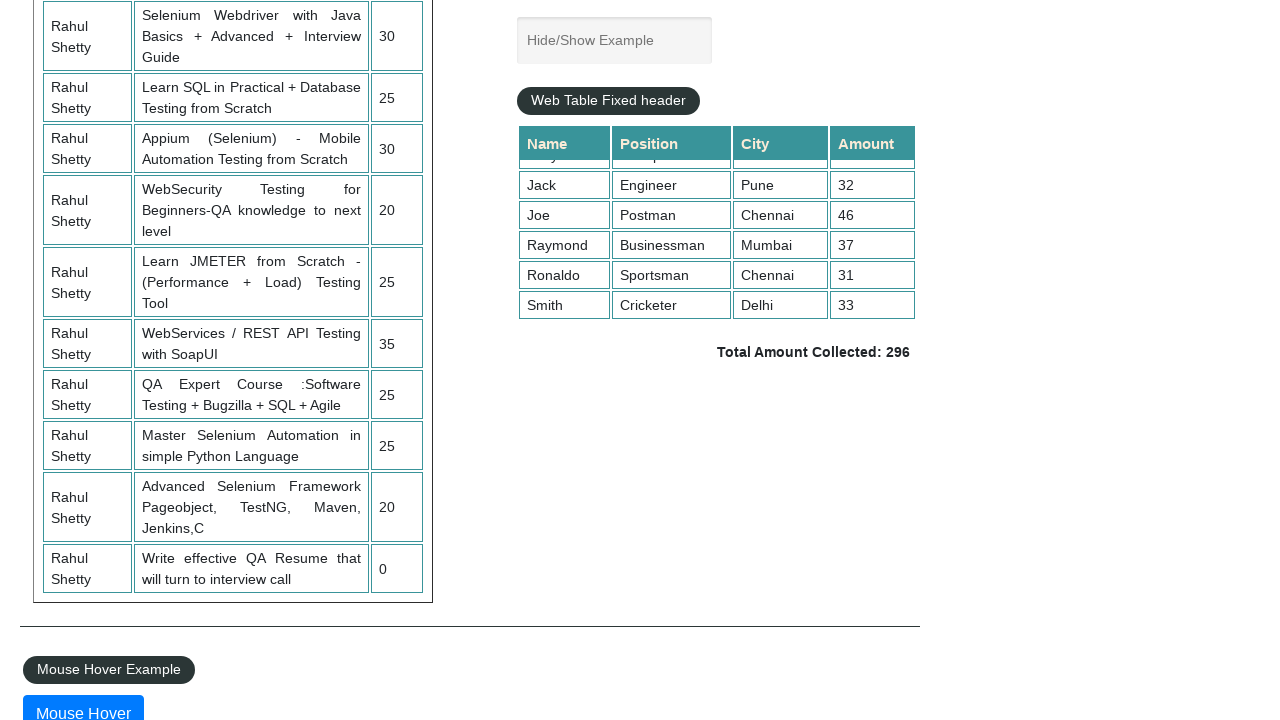

Verified calculated sum (296) matches displayed total (296)
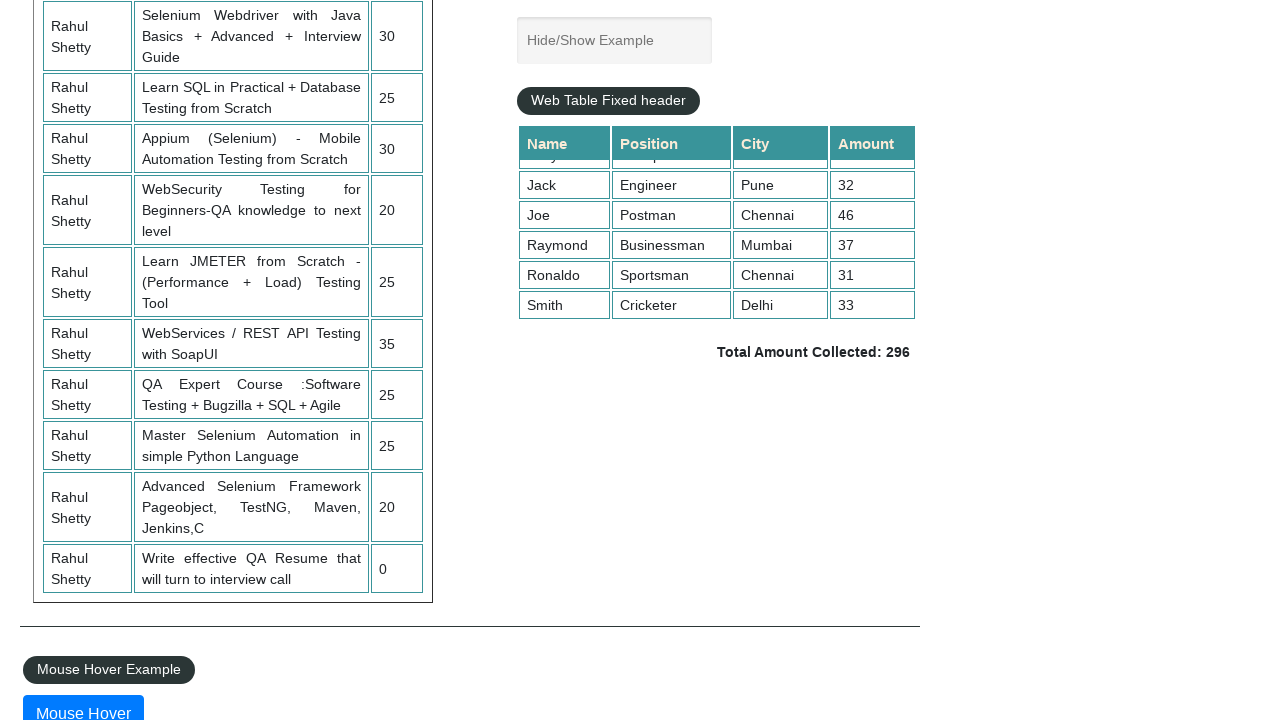

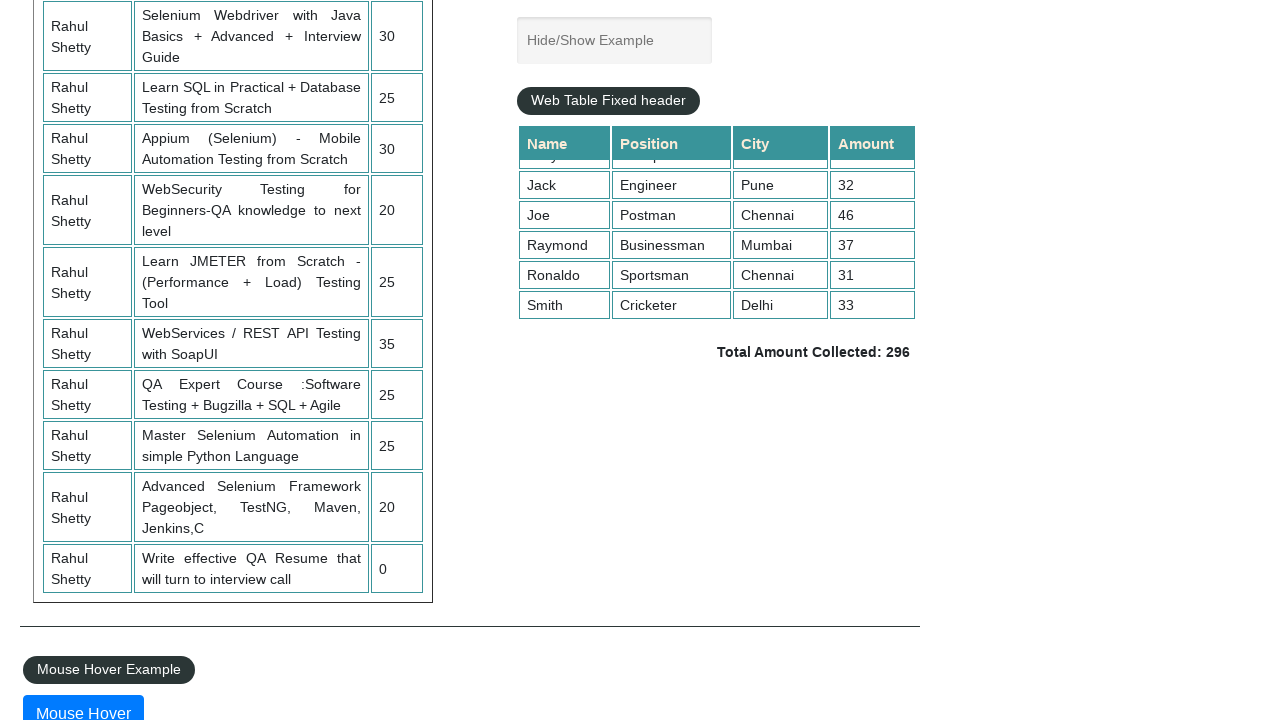